Navigates to MLB projections page and clicks the download link to initiate a file download

Starting URL: https://www.dailyfantasyfuel.com/mlb/projections/

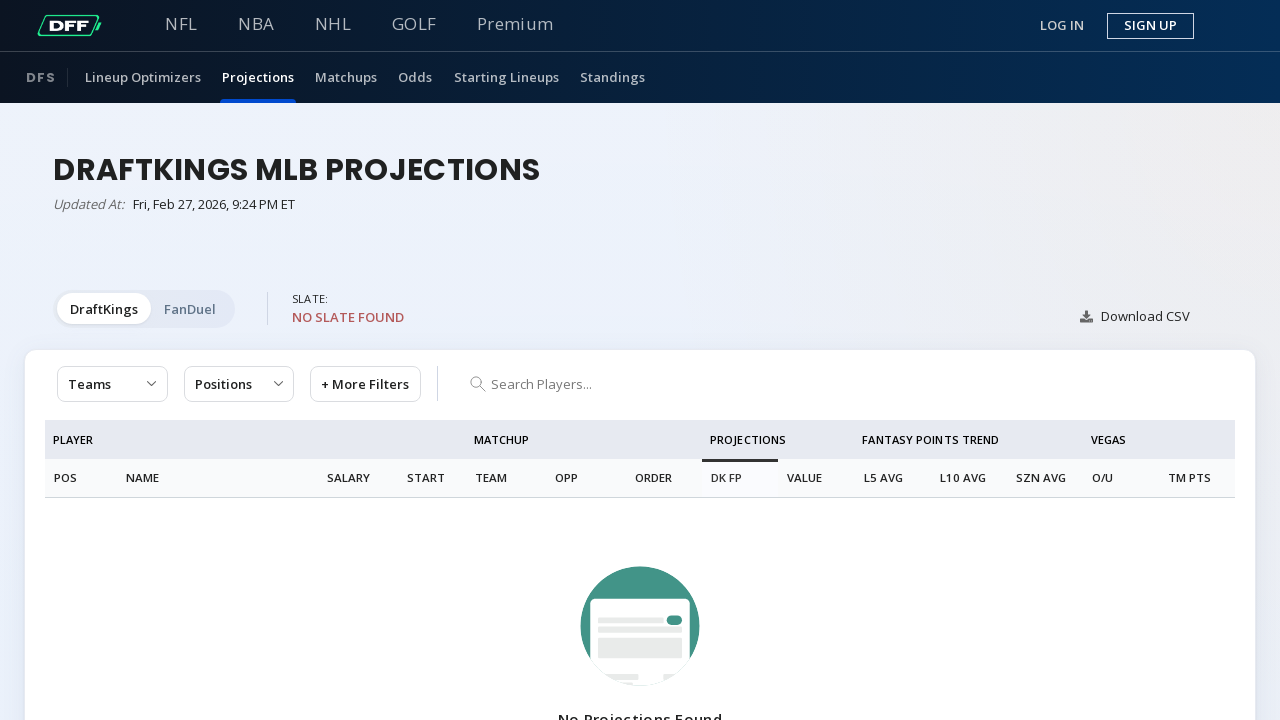

Navigated to MLB projections page
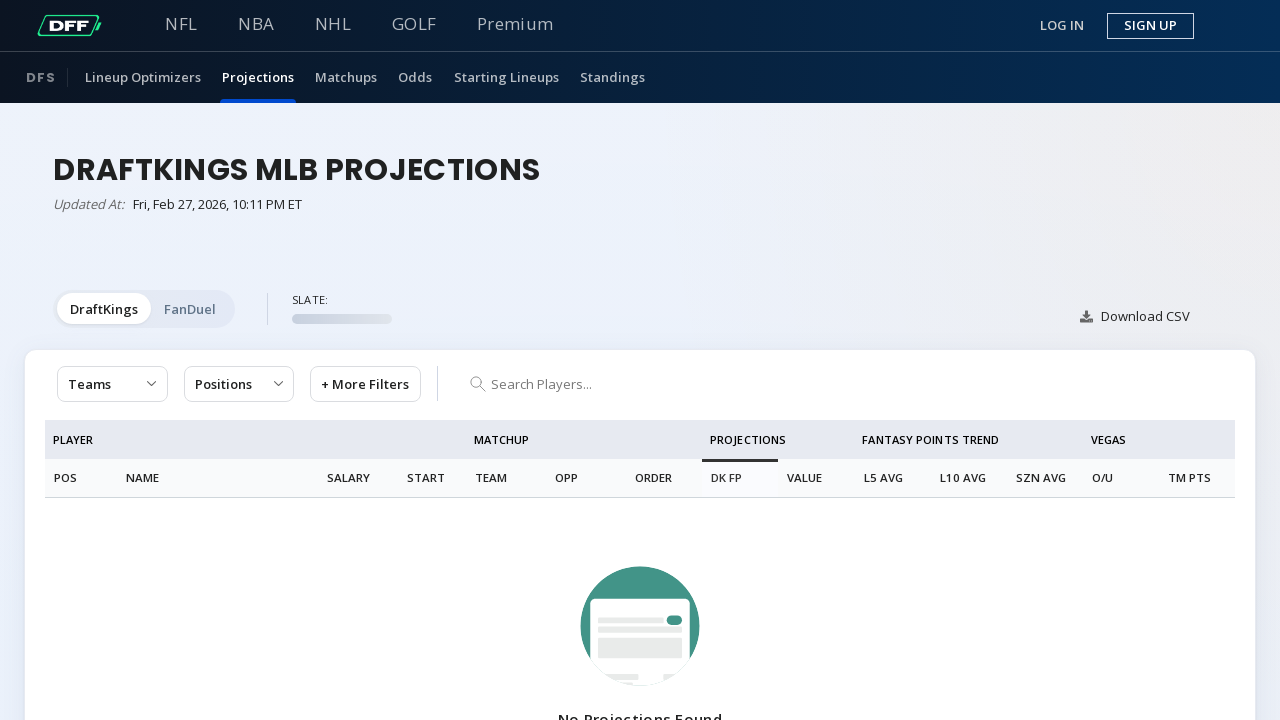

Clicked Download link to initiate file download at (1134, 316) on text=Download
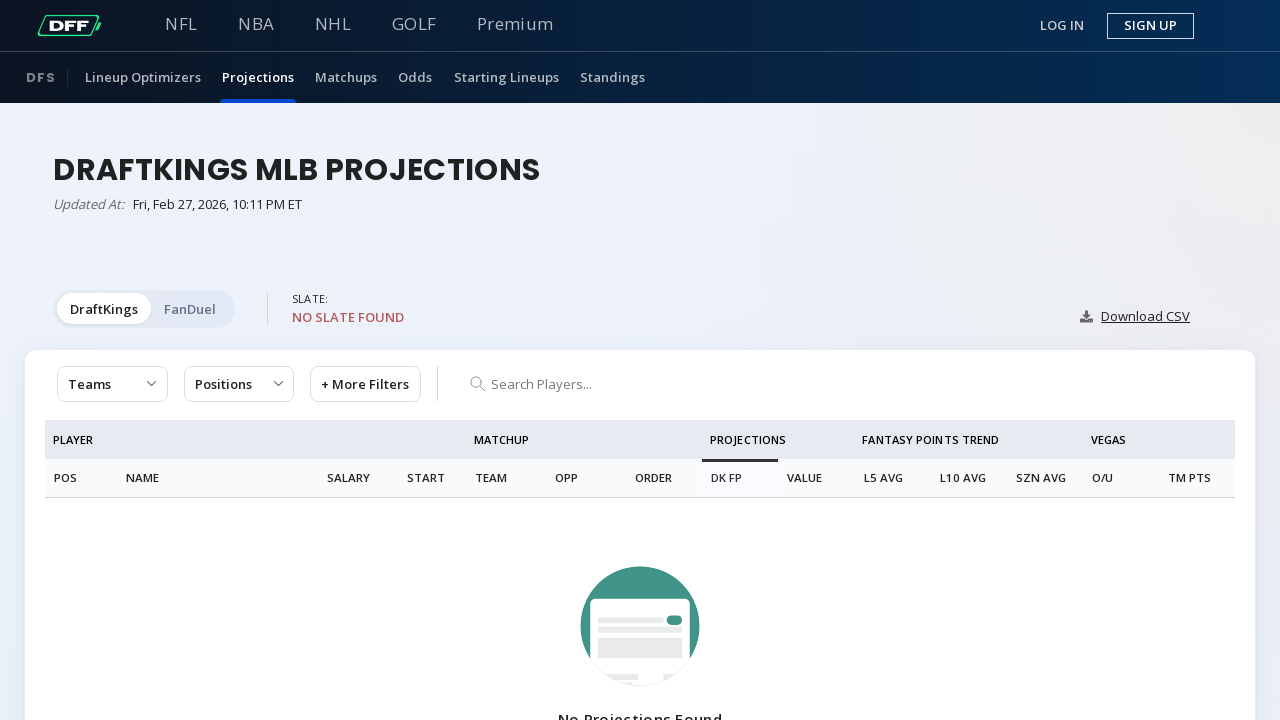

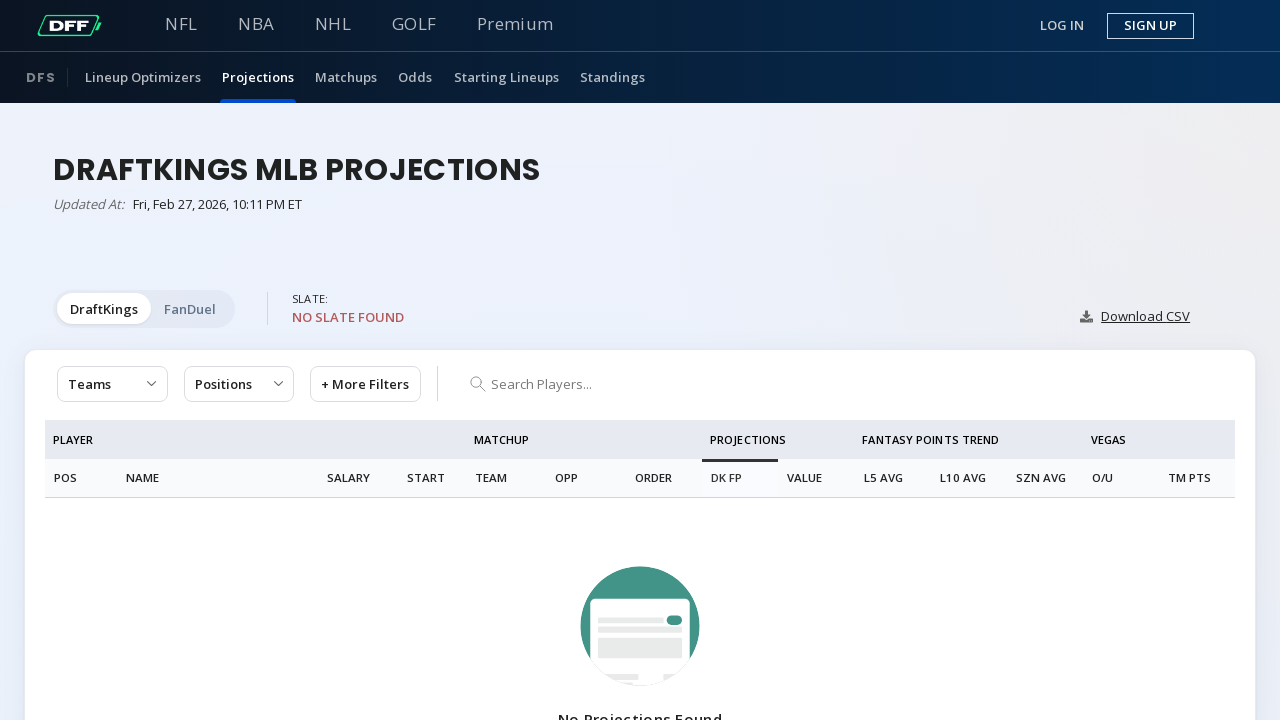